Tests drag and drop functionality by dragging column A to column B and verifying the columns have swapped positions

Starting URL: https://the-internet.herokuapp.com/drag_and_drop

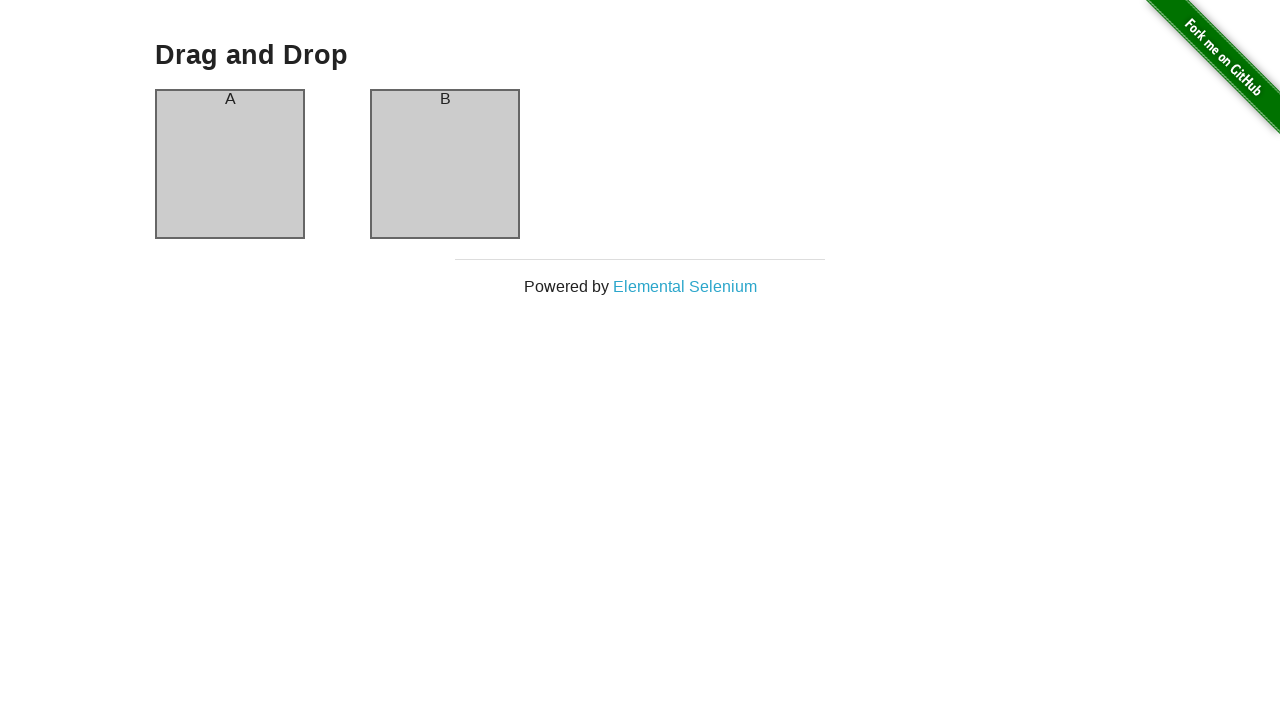

Located column A element
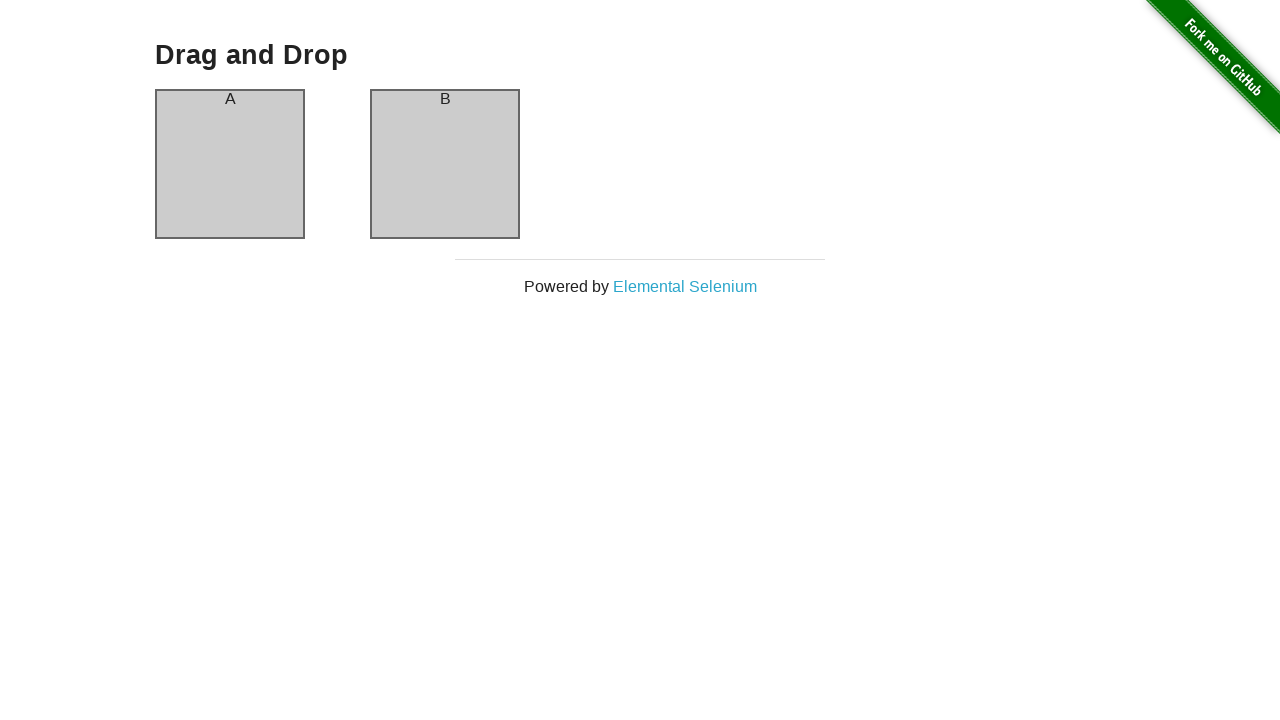

Located column B element
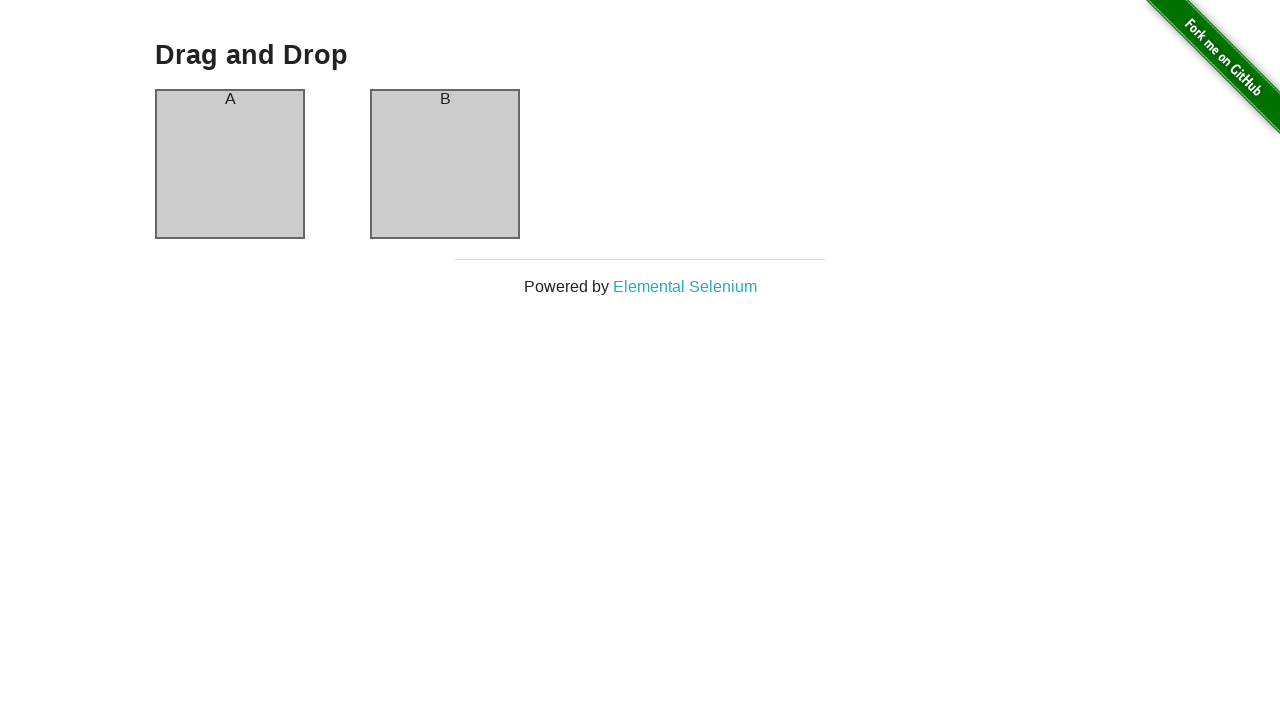

Dragged column A to column B at (445, 164)
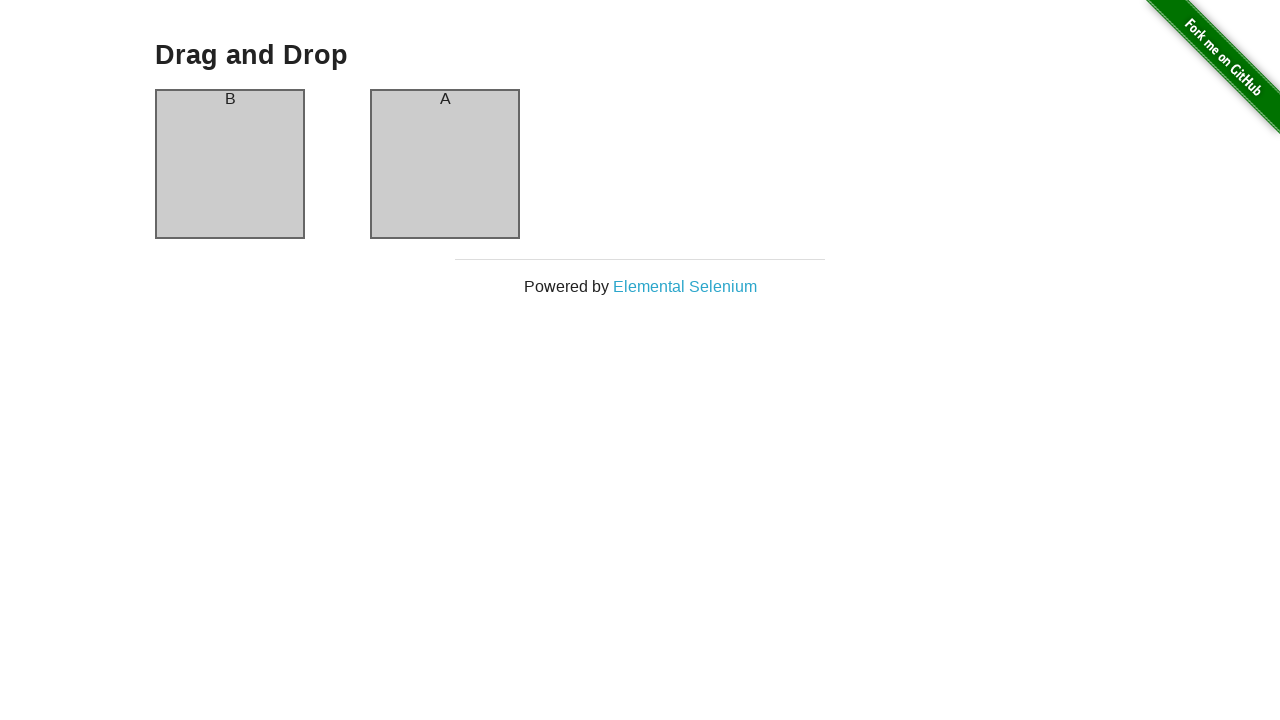

Located header in column A to verify swap
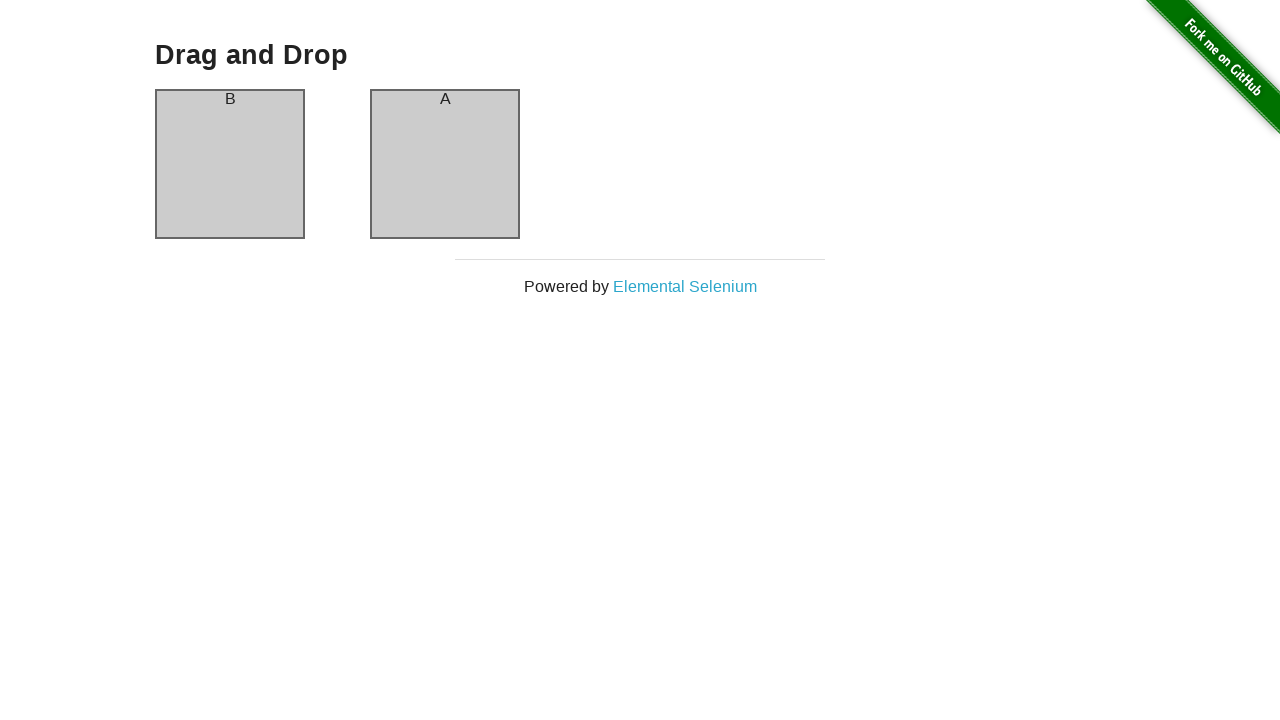

Verified that column A header now contains 'B' — columns have successfully swapped
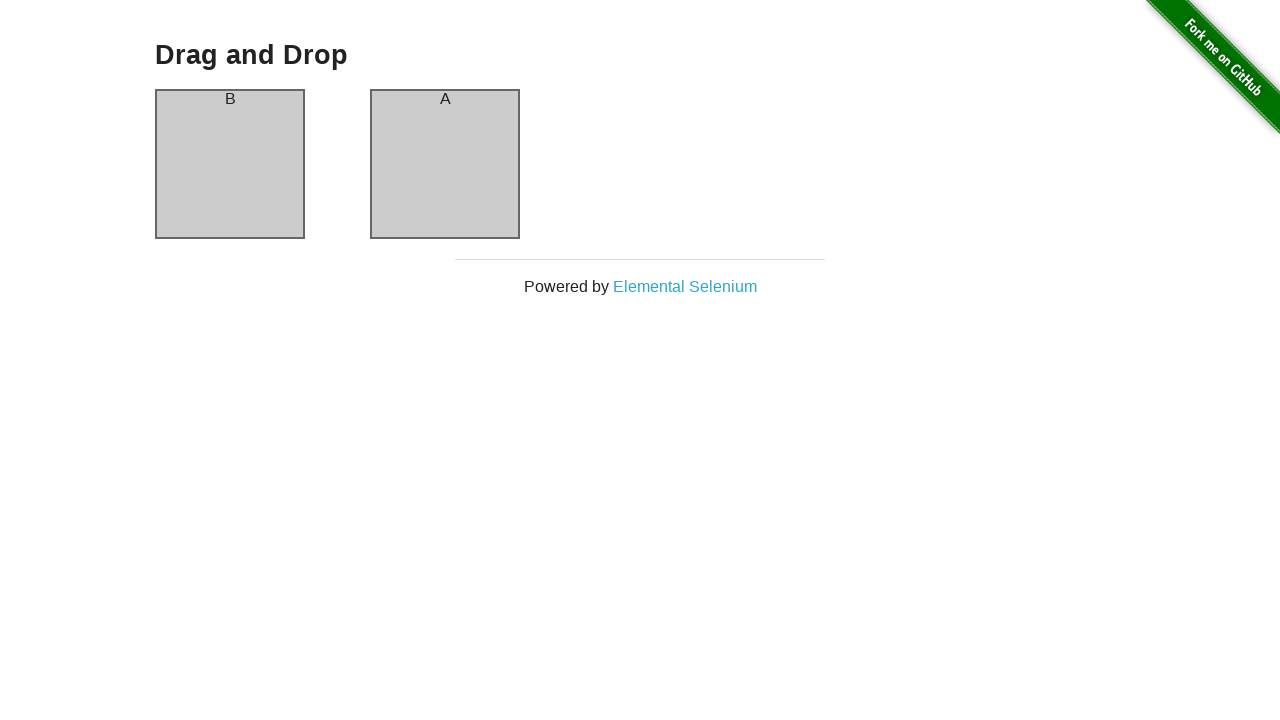

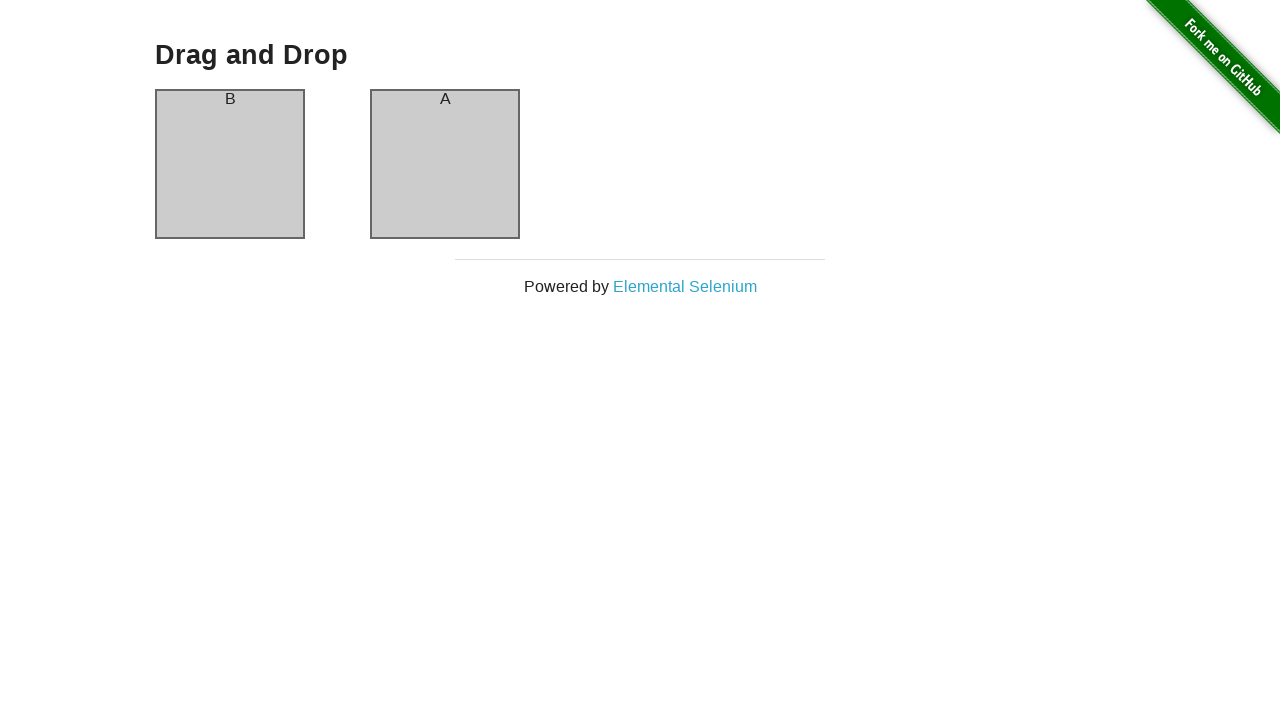